Navigates to a practice page, scrolls down to view a table, and verifies that table data is present

Starting URL: https://selectorshub.com/xpath-practice-page/

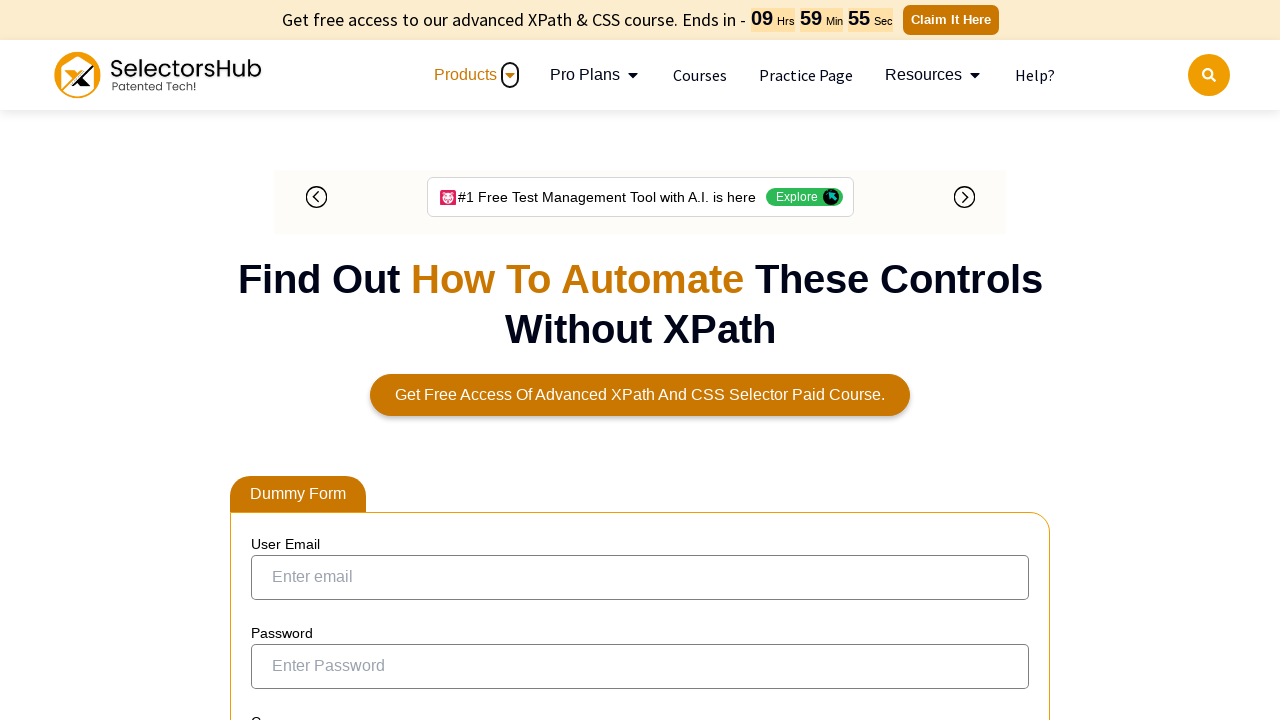

Scrolled down 500 pixels to view the table
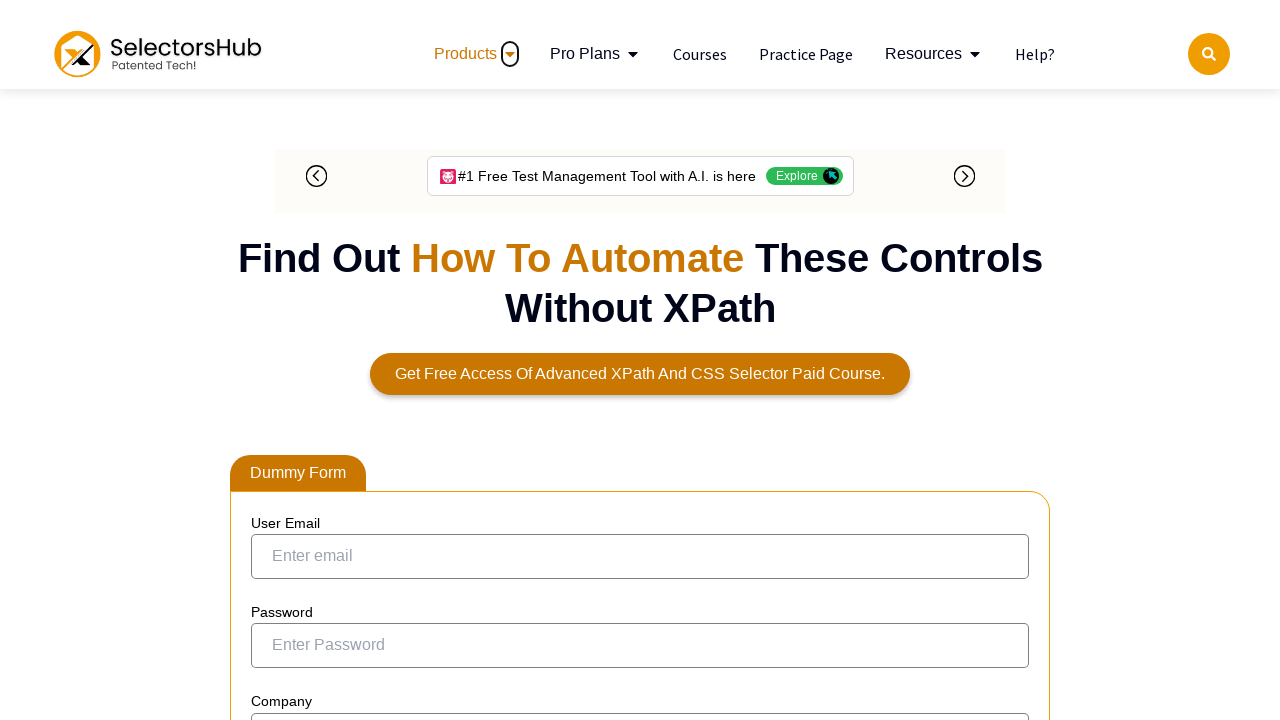

Table cells became visible in the DOM
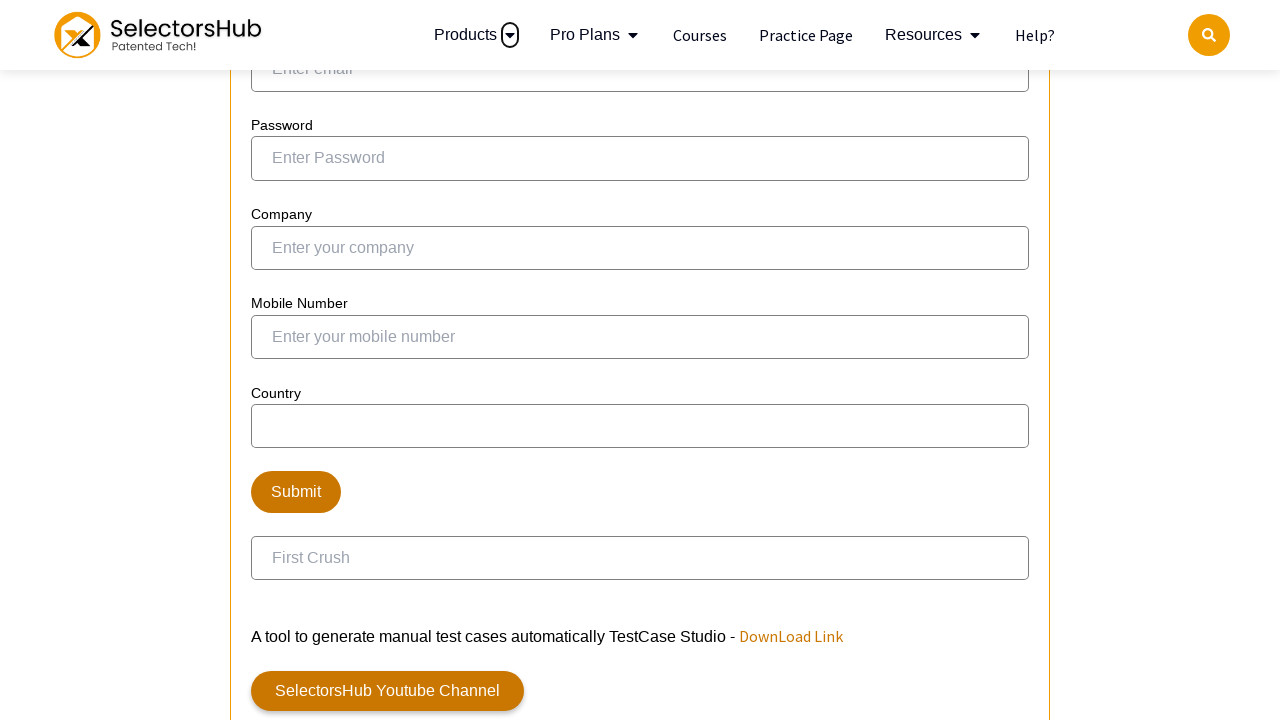

Located table cells from second column
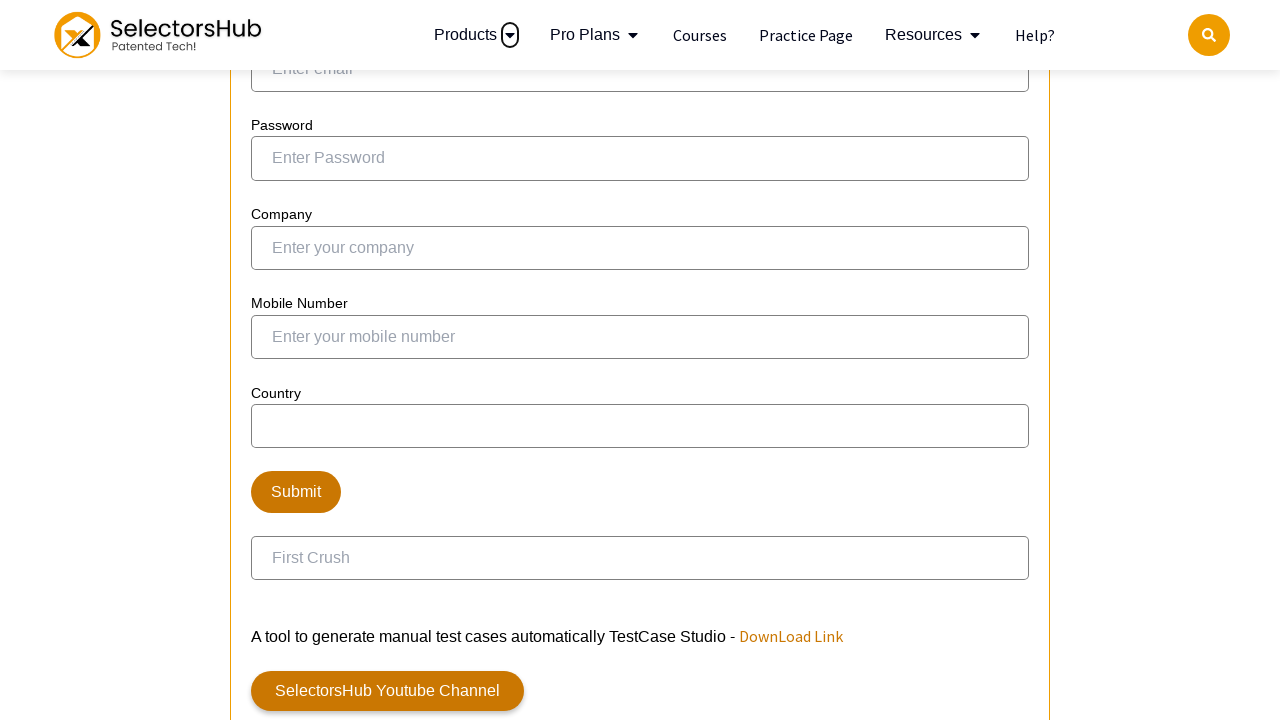

First table cell became visible and ready
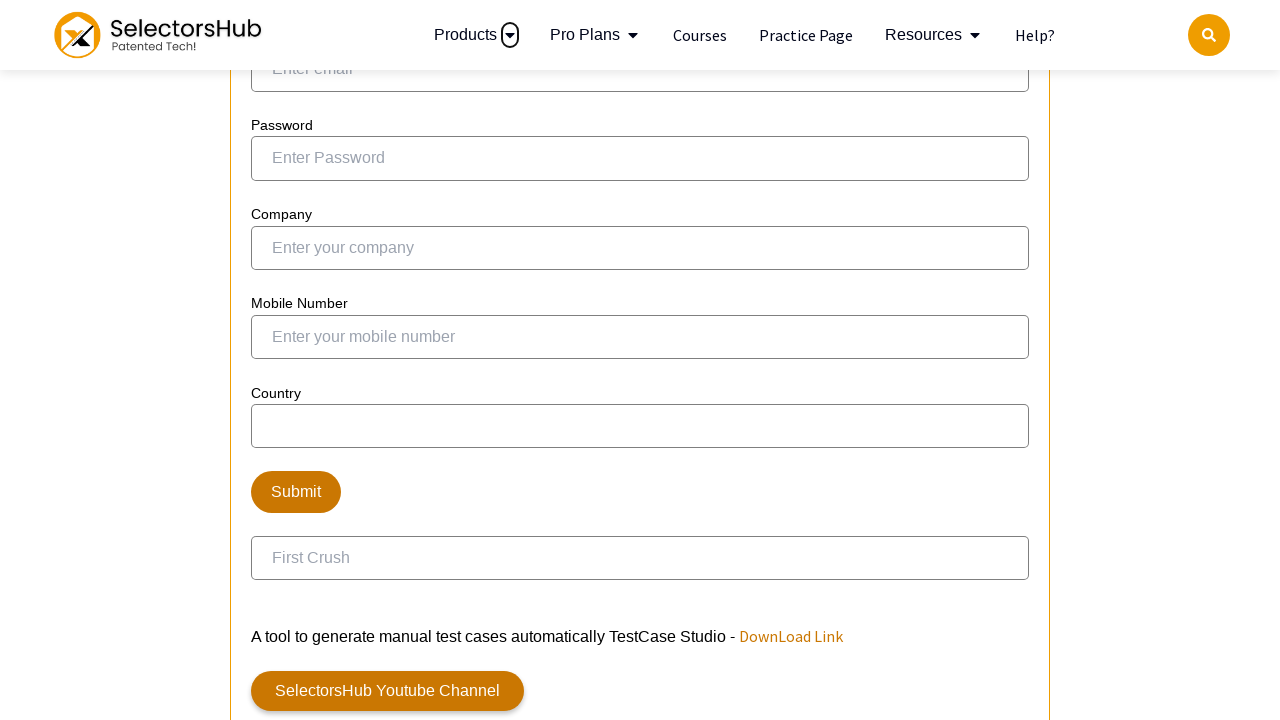

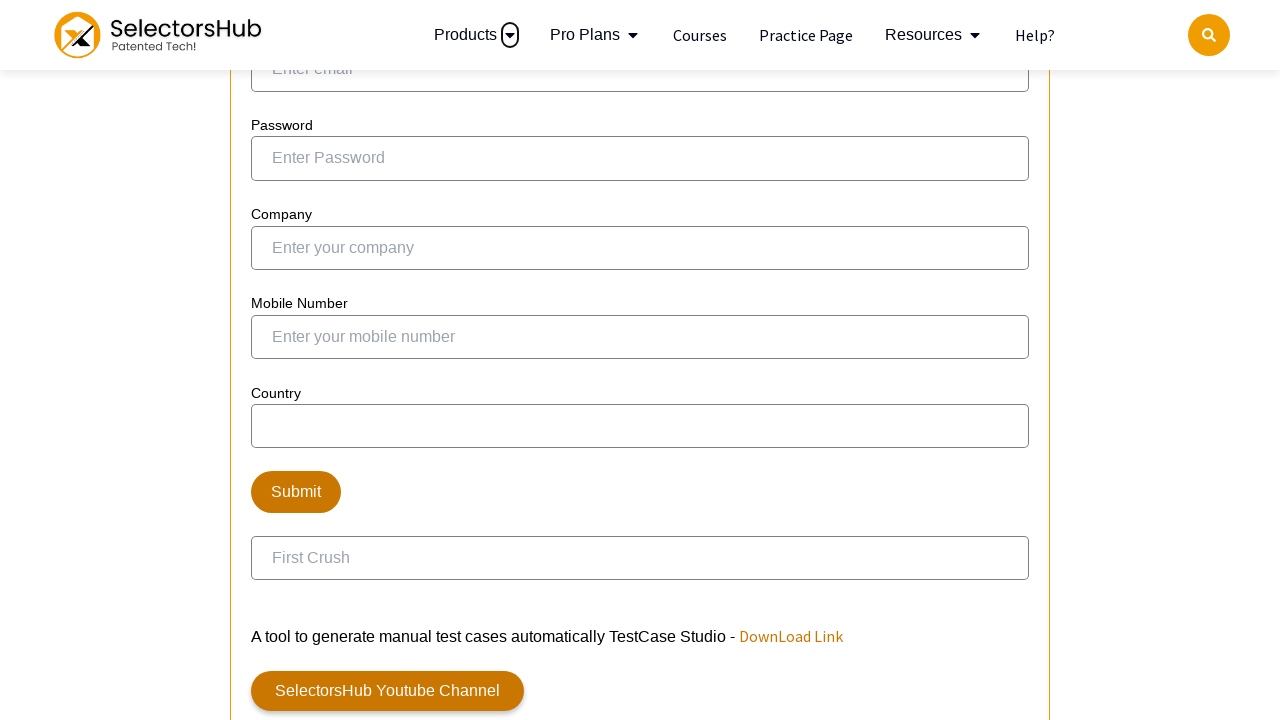